Tests page load with query parameters and verifies JavaScript-populated username value appears after the page loads

Starting URL: https://eviltester.github.io/synchole/results.html?username=bob&submitbutton=submit

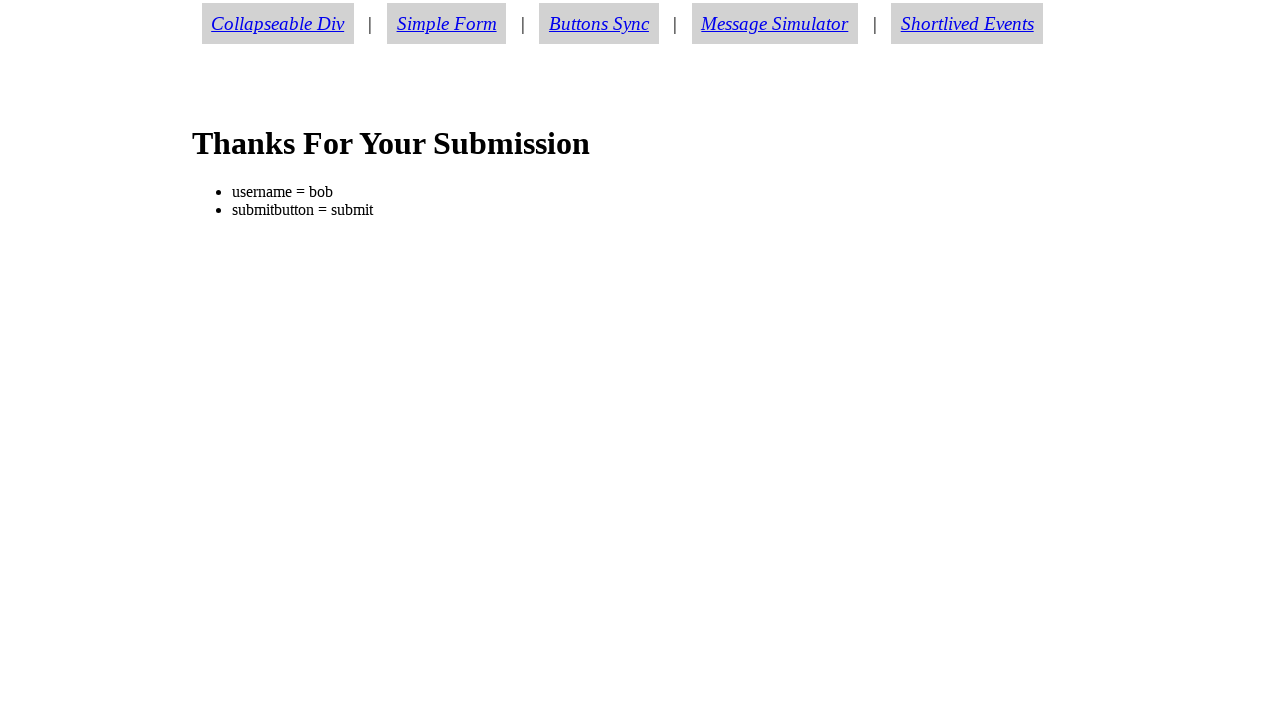

Navigated to results page with username=bob query parameter
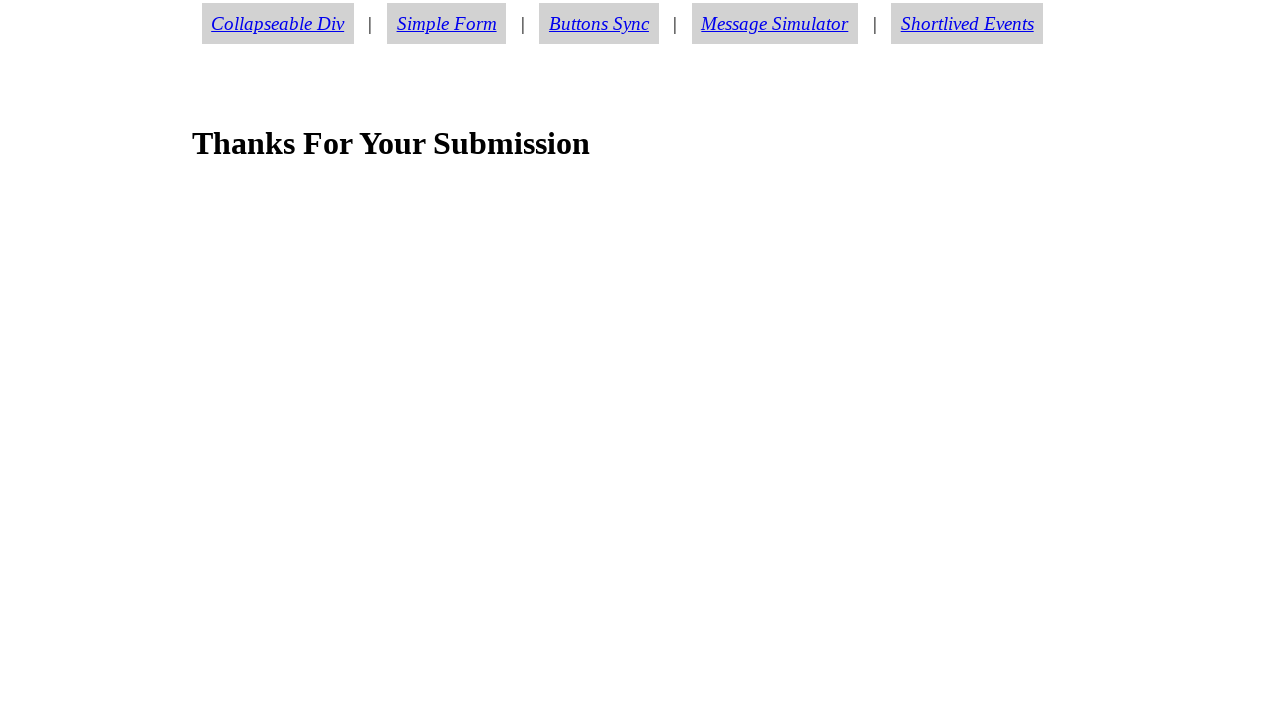

Username data element appeared in DOM after JavaScript execution
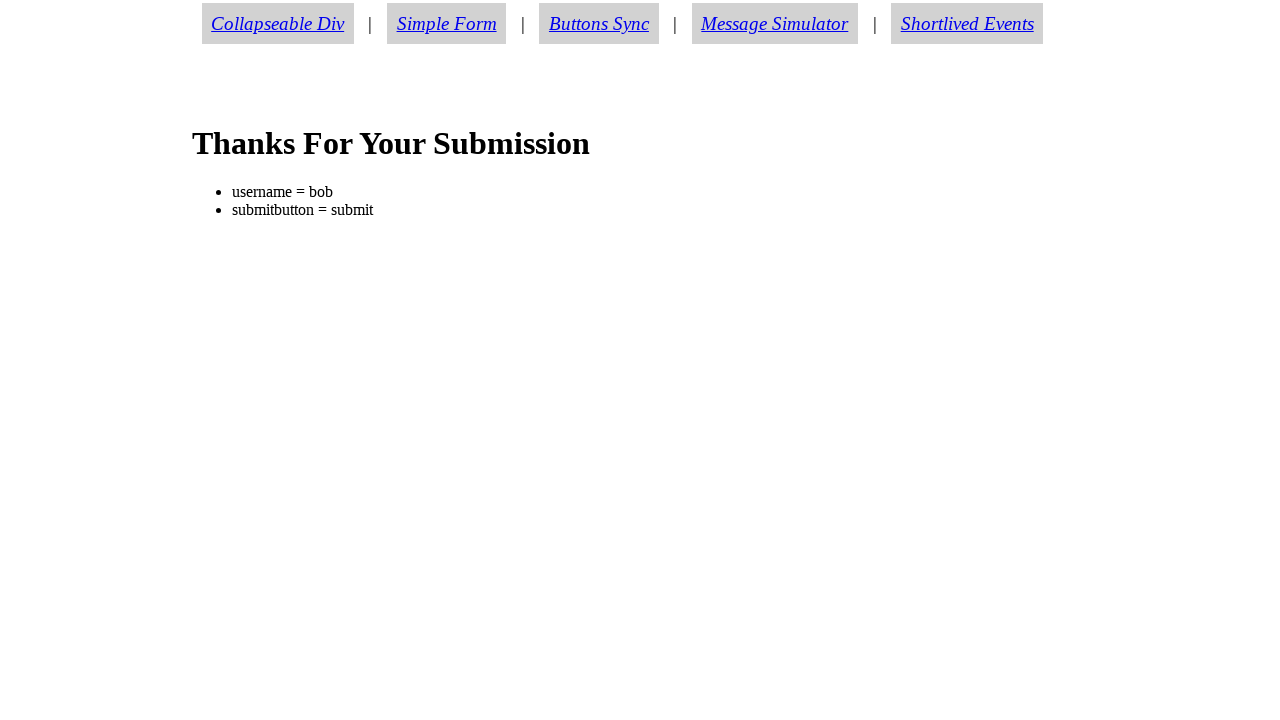

Verified that username data-value attribute equals 'bob'
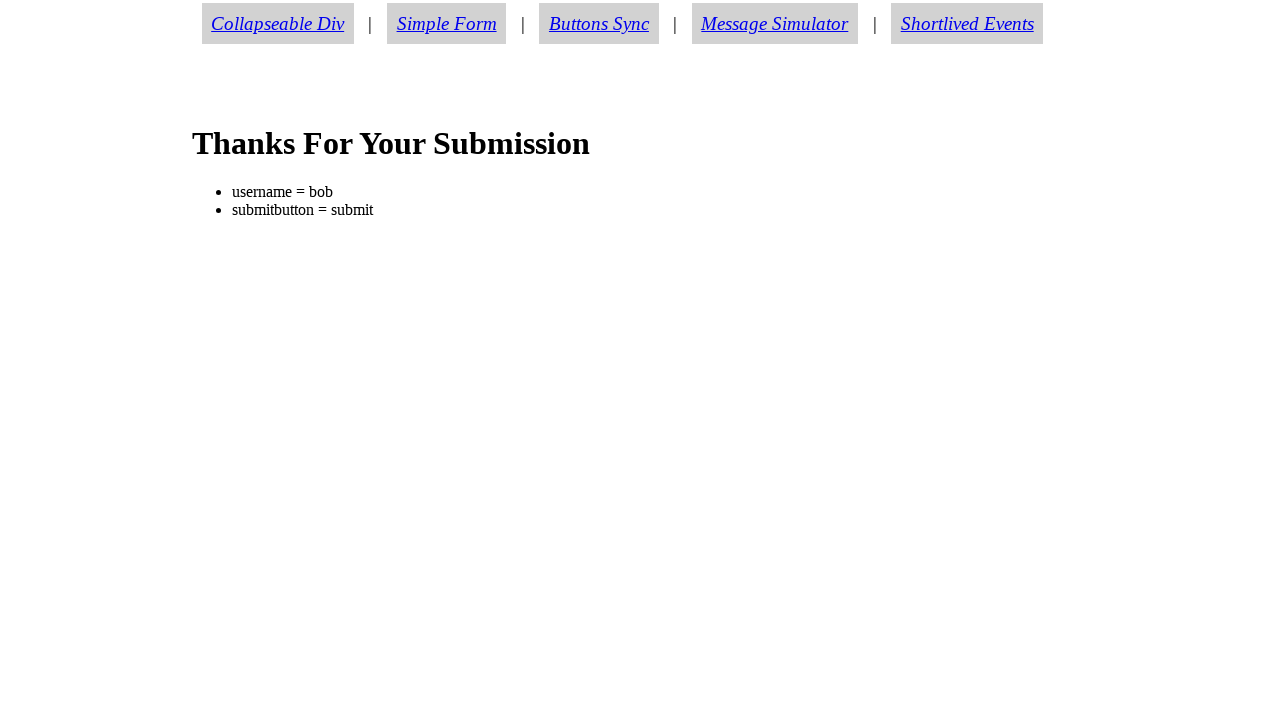

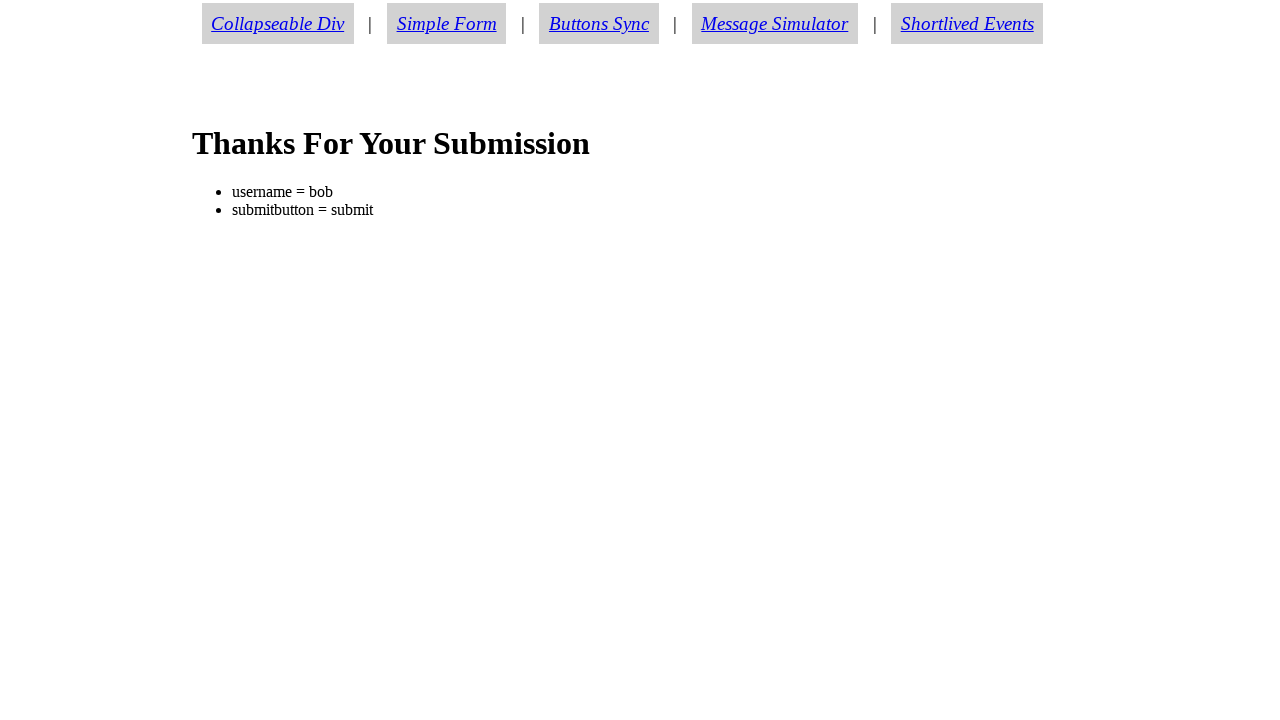